Clicks Submit New Language menu and verifies submenu header text

Starting URL: http://www.99-bottles-of-beer.net/

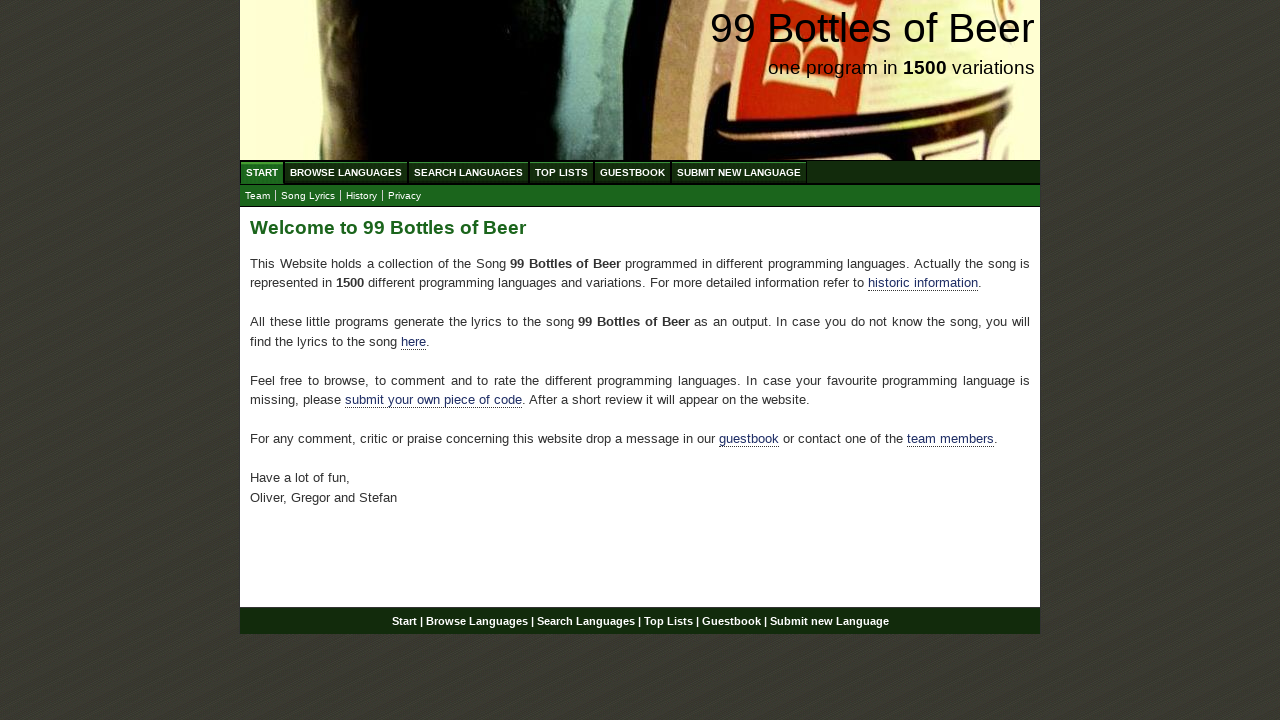

Clicked Submit menu item at (739, 172) on #menu li:nth-child(6) a
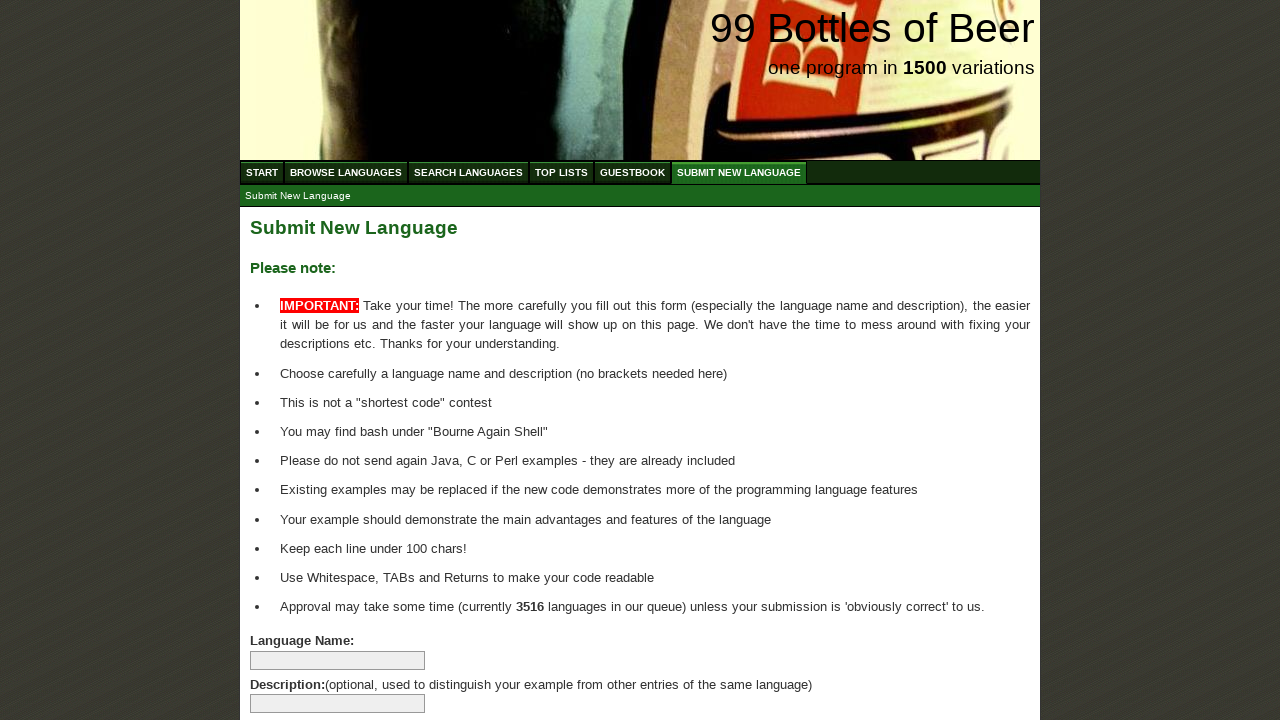

Located submenu header element
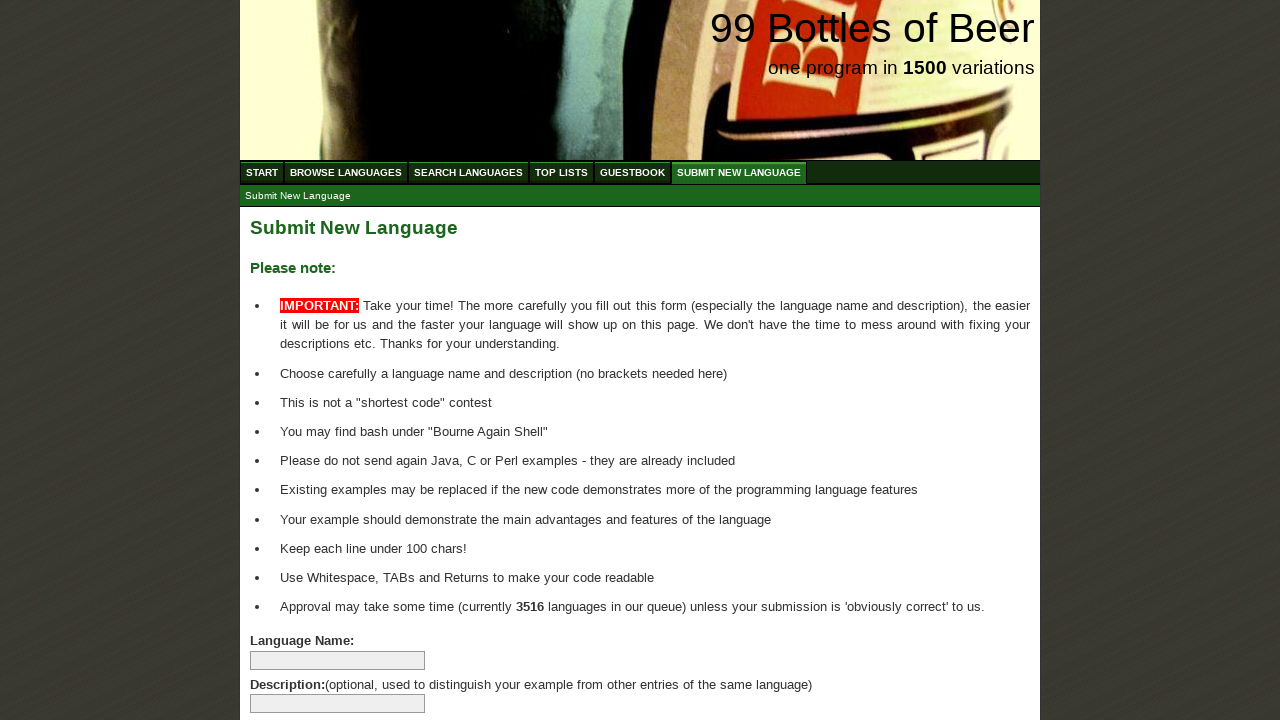

Waited for submenu header to become visible
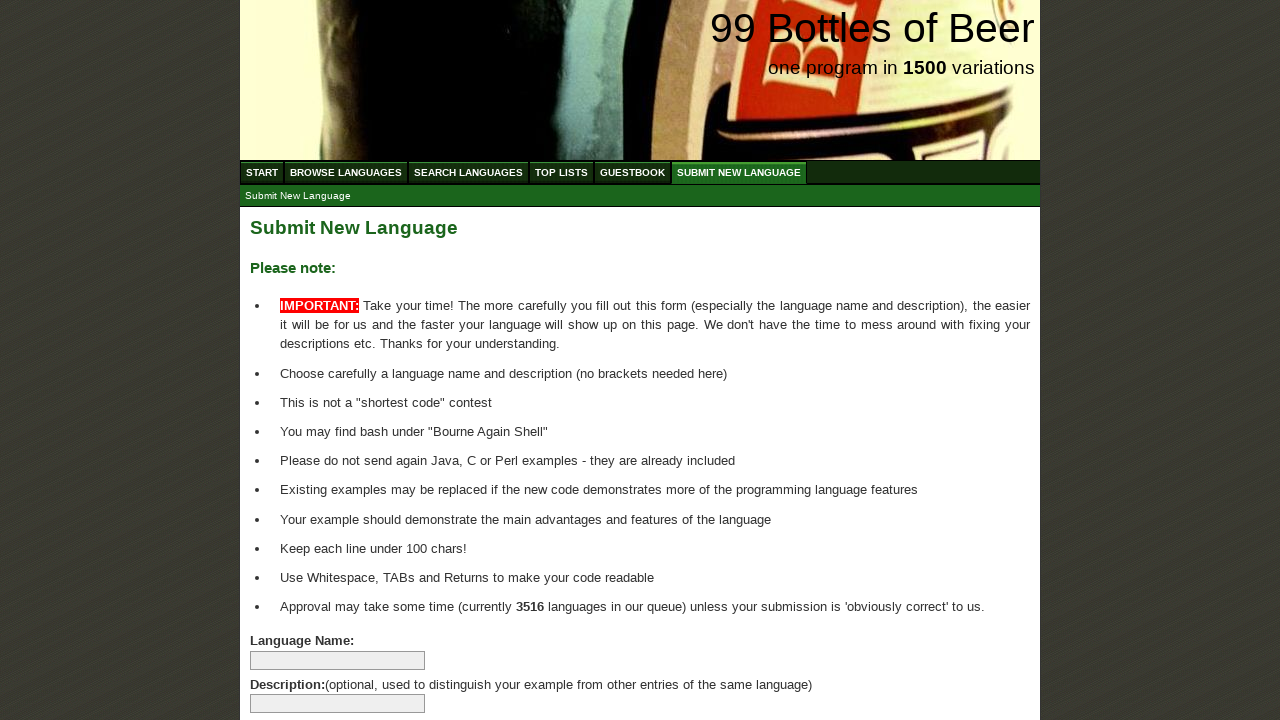

Verified submenu header text is 'Submit New Language'
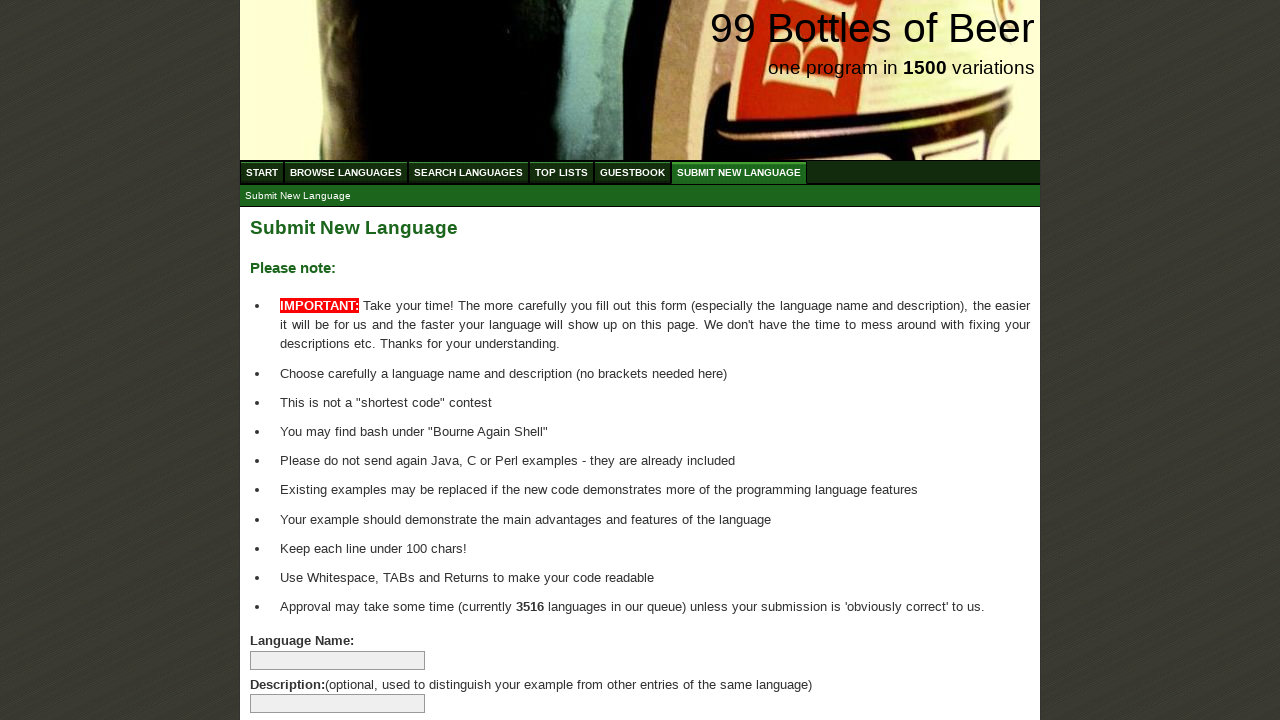

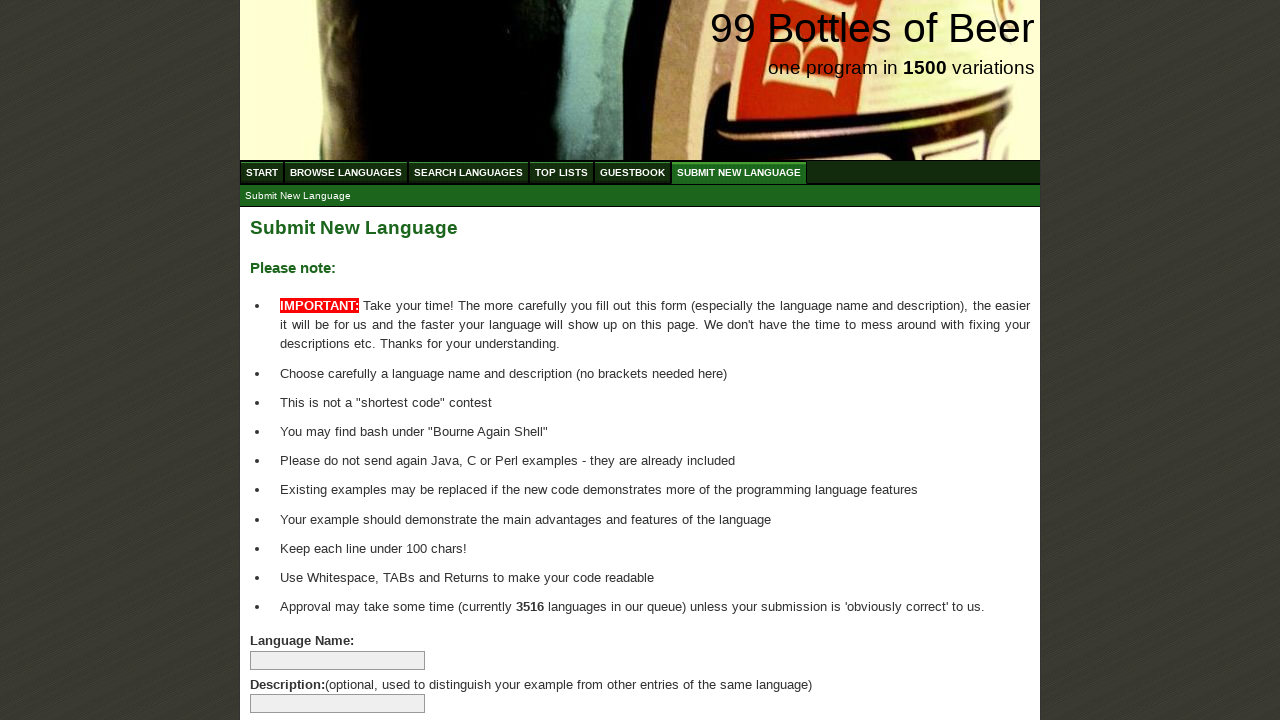